Tests dropdown selection functionality by selecting a language option from a dropdown, submitting the form, and verifying the selected value is displayed in the result.

Starting URL: https://www.qa-practice.com/elements/select/single_select

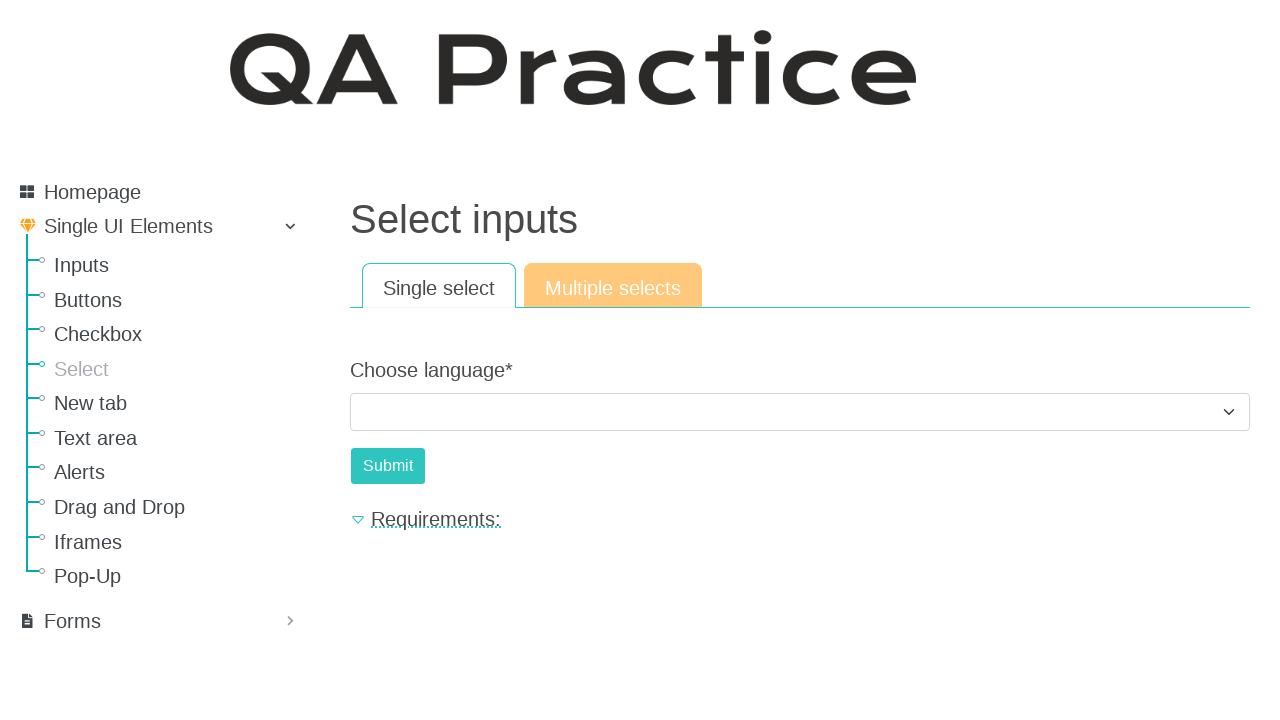

Selected 'Python' from the language dropdown on #id_choose_language
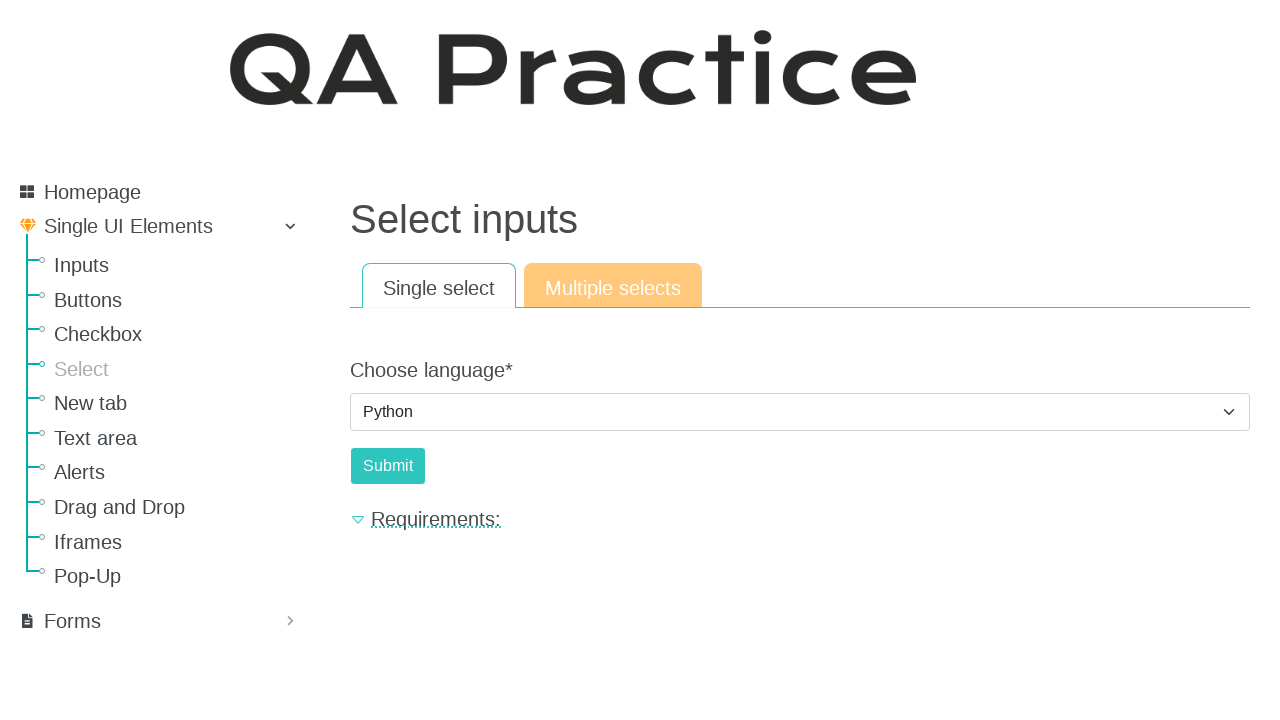

Clicked the submit button at (388, 466) on #submit-id-submit
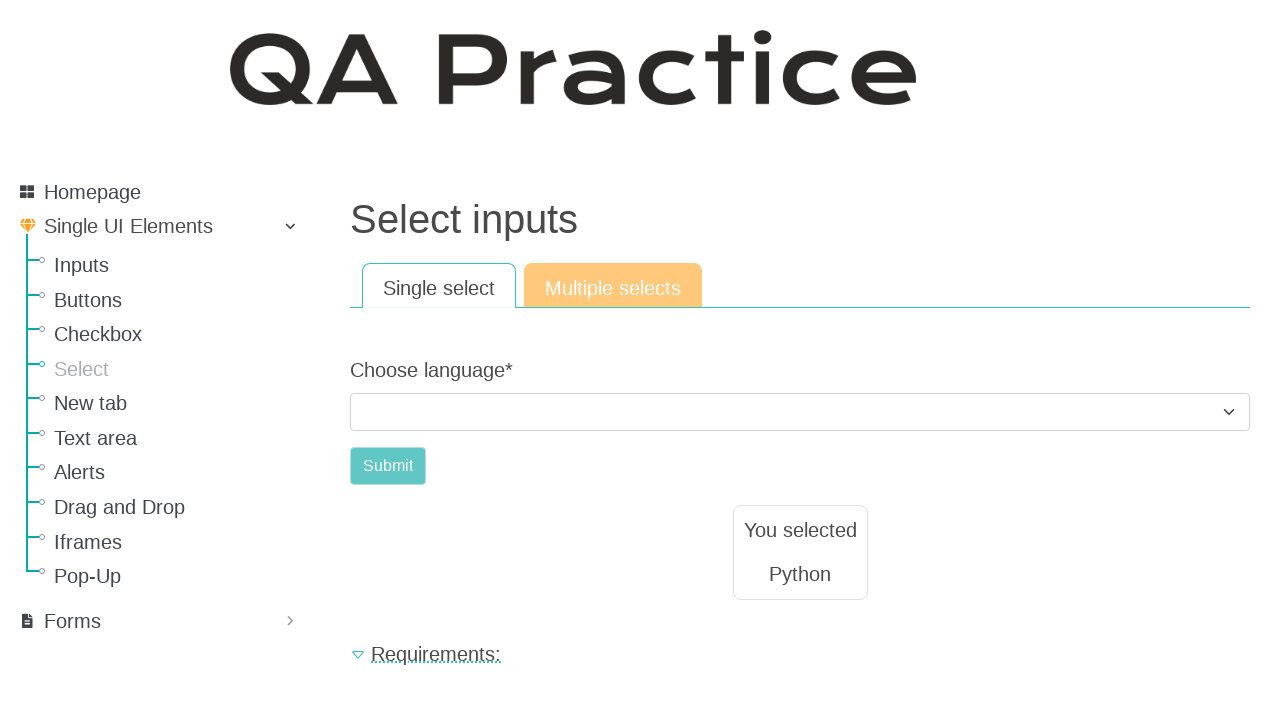

Result text element loaded
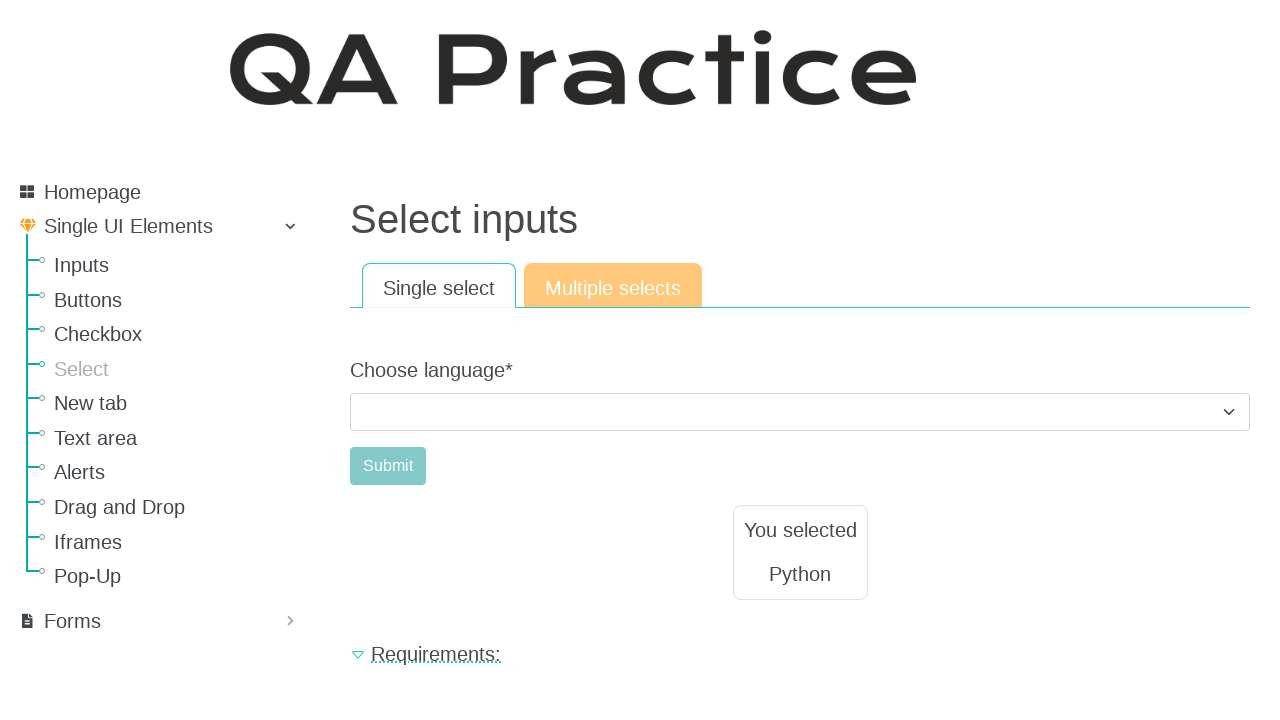

Retrieved result text content
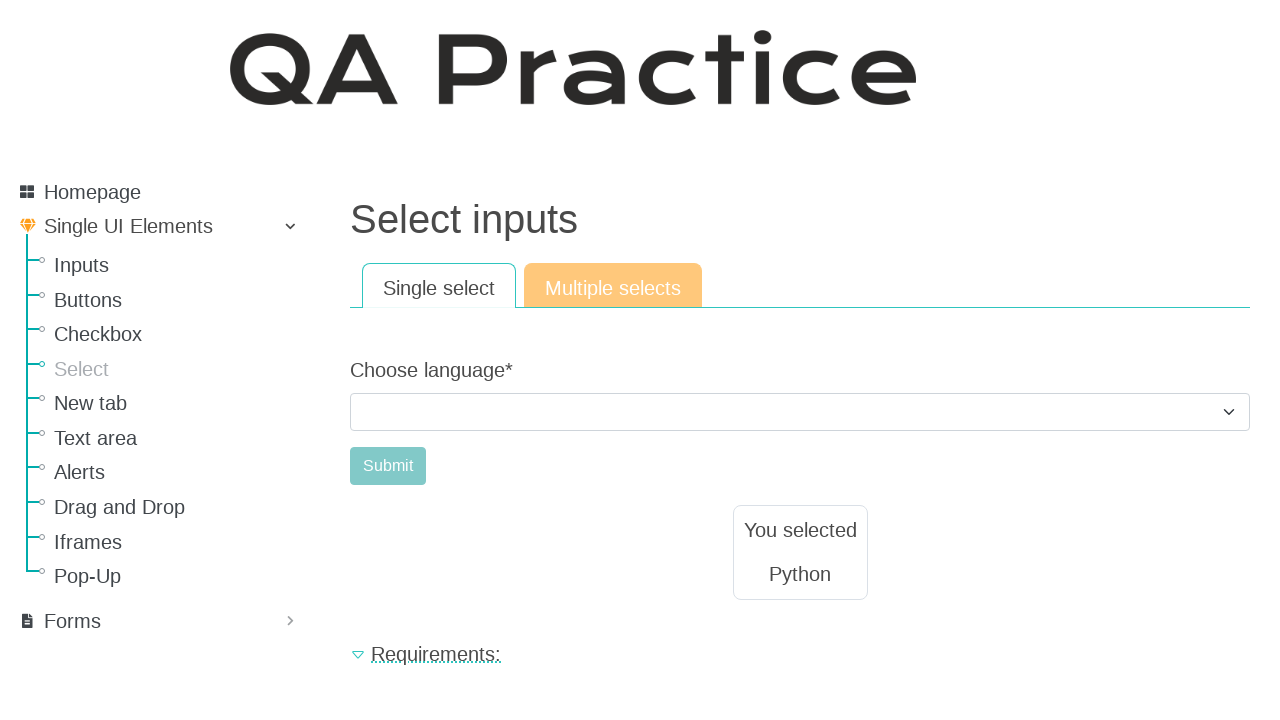

Verified that selected language 'Python' is displayed in the result
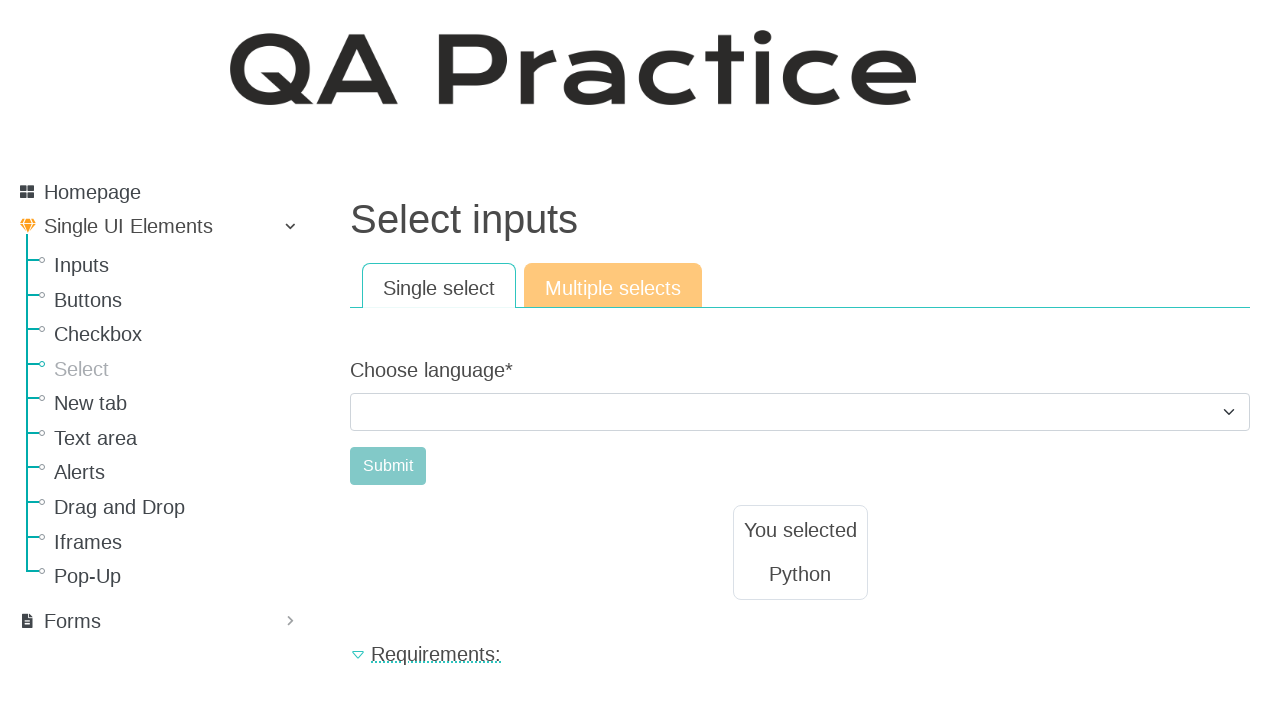

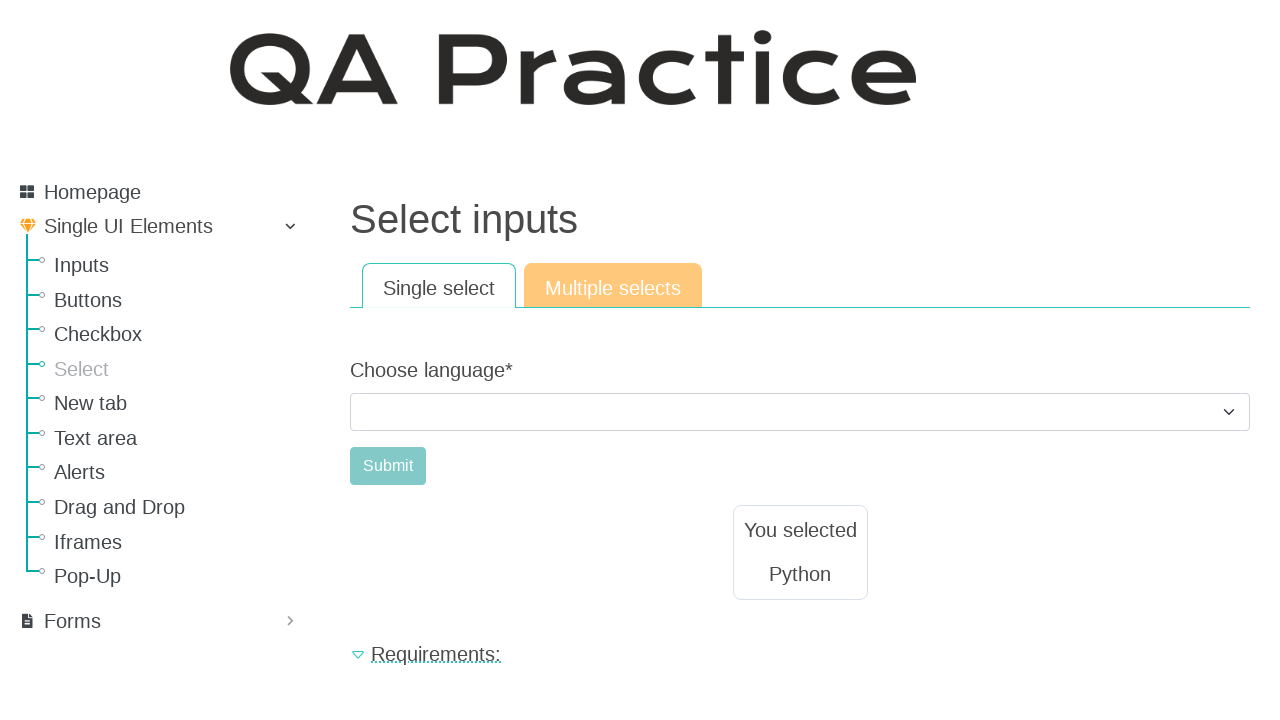